Tests confirmation JavaScript alert by clicking a button to trigger it, verifying the alert text, and accepting it

Starting URL: https://training-support.net/webelements/alerts

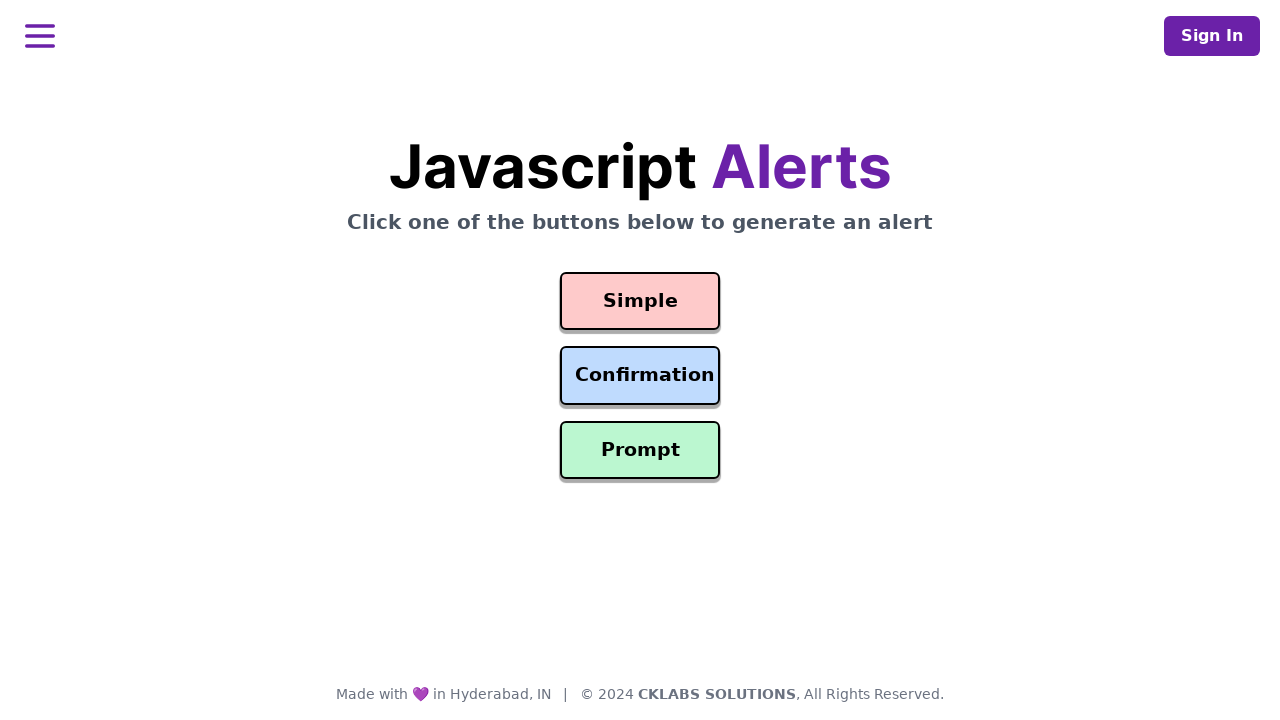

Clicked confirmation button to trigger alert at (640, 376) on #confirmation
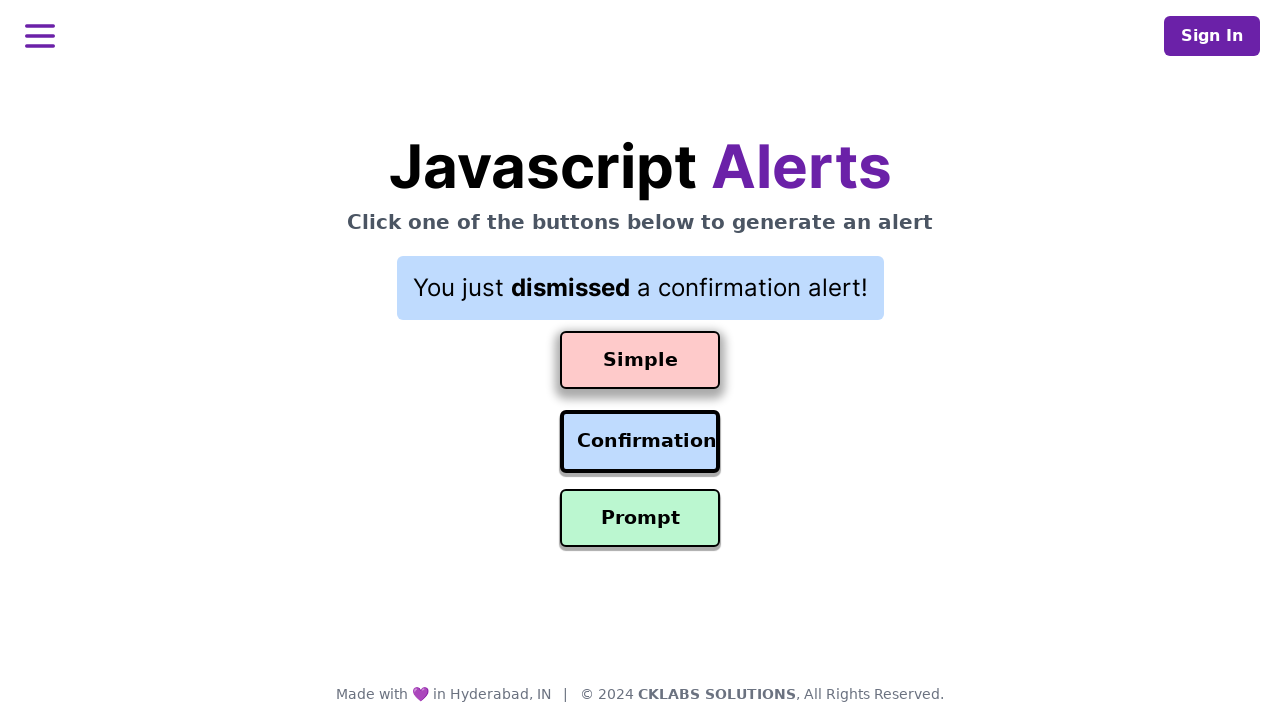

Set up dialog handler to accept confirmation alert
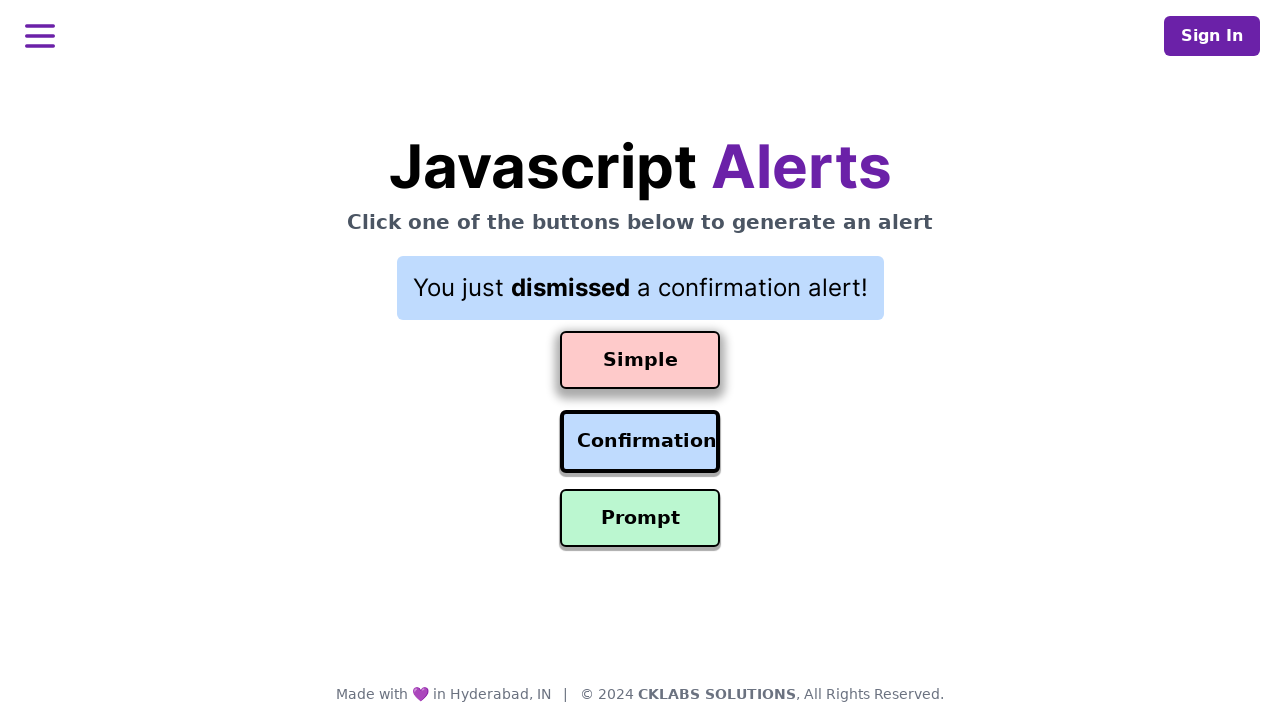

Waited for follow-up state after alert dismissal
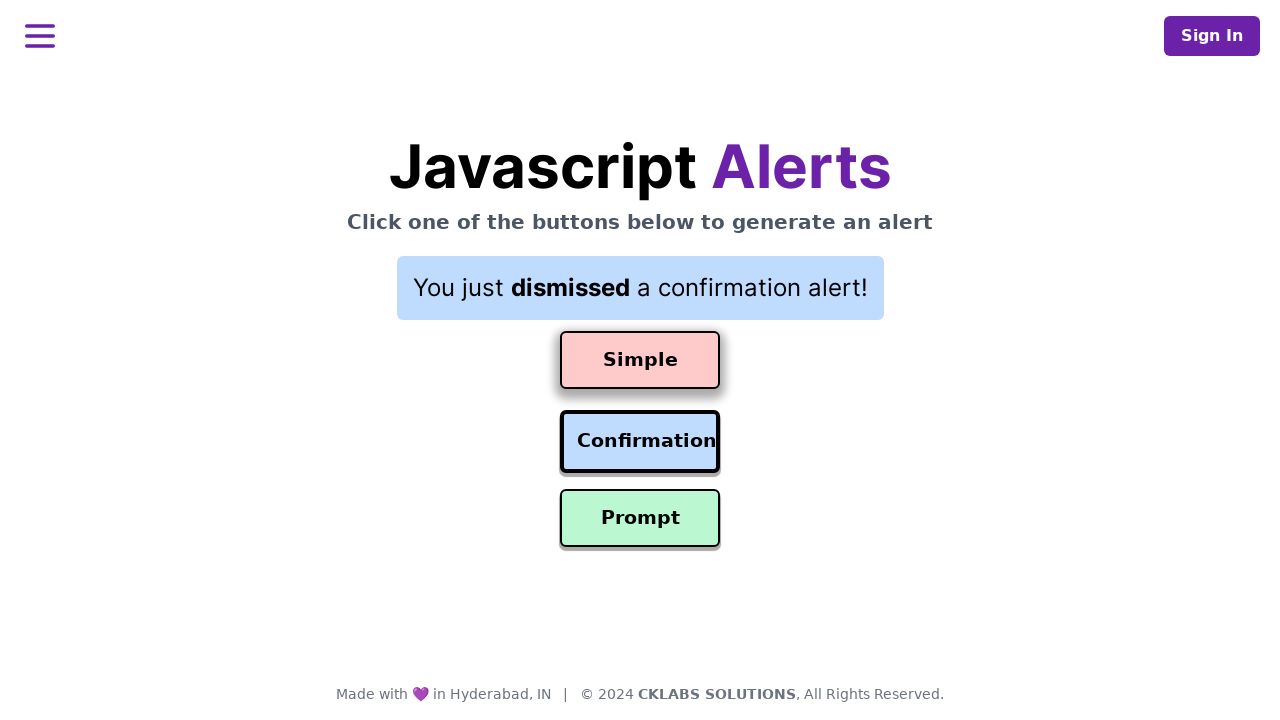

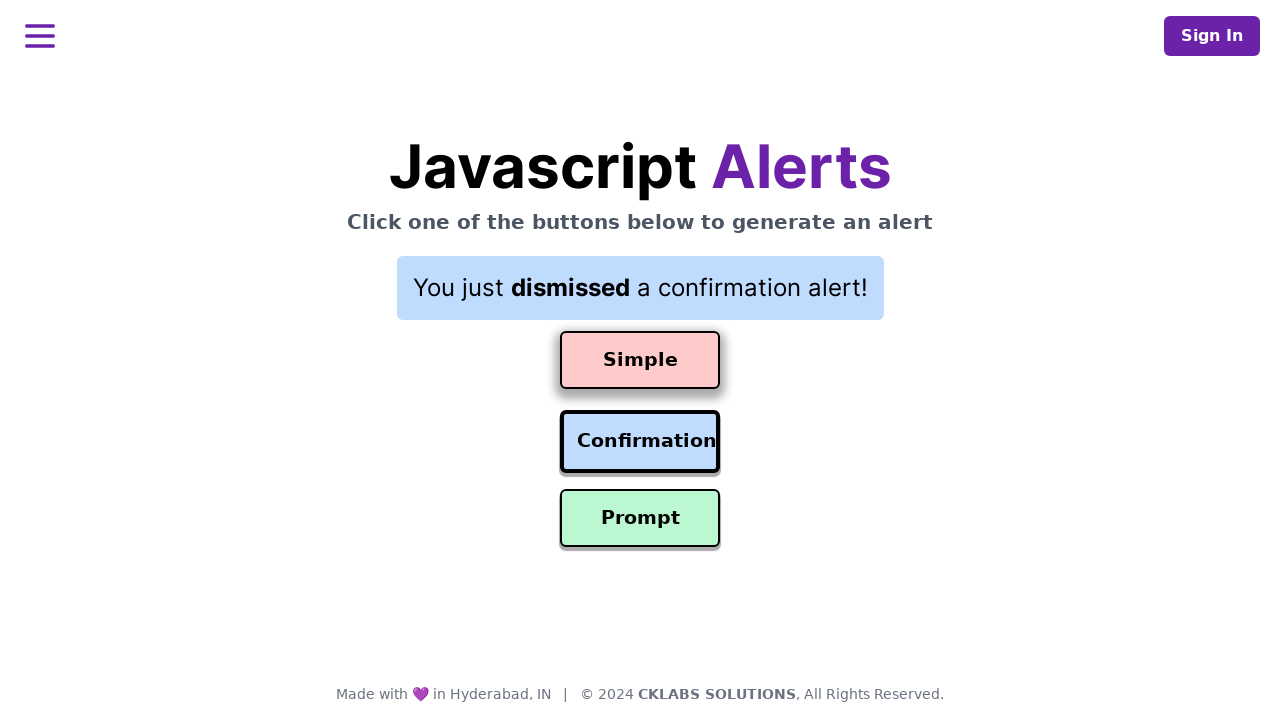